Tests the add/remove elements functionality by clicking the Add Element button, verifying the Delete button appears, clicking Delete, and verifying the page heading remains visible.

Starting URL: https://the-internet.herokuapp.com/add_remove_elements/

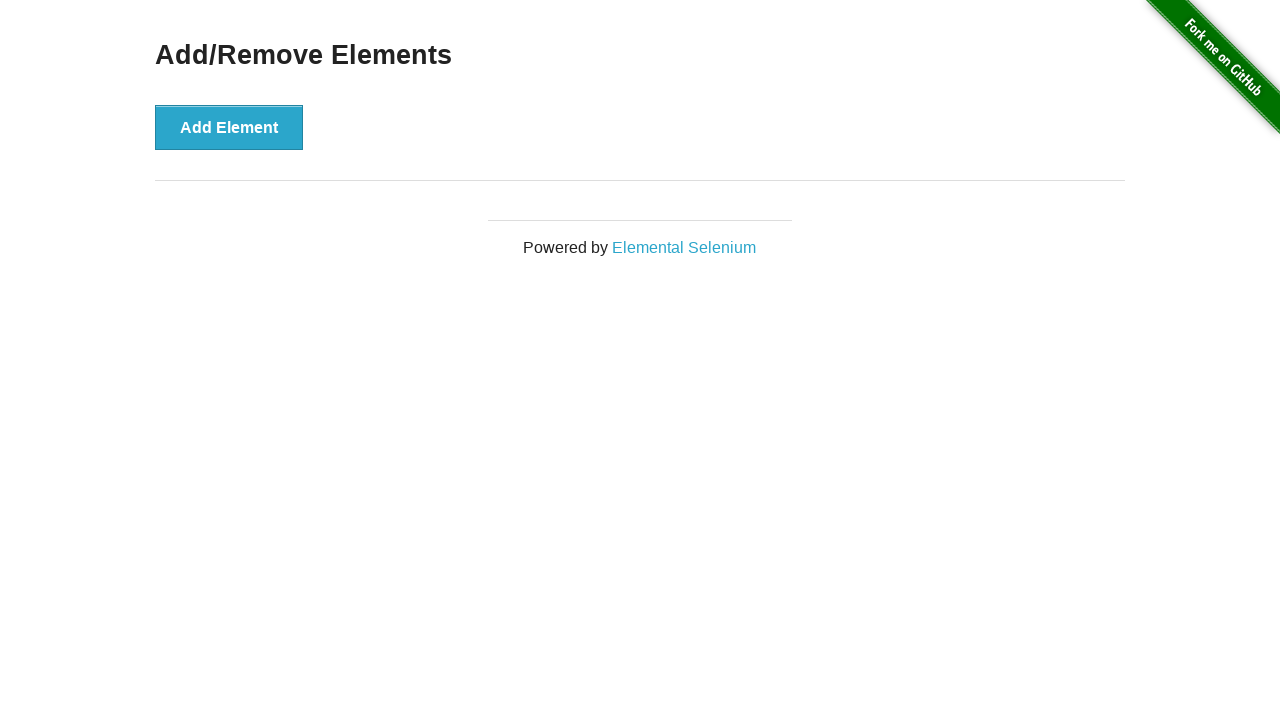

Clicked the 'Add Element' button at (229, 127) on button[onclick='addElement()']
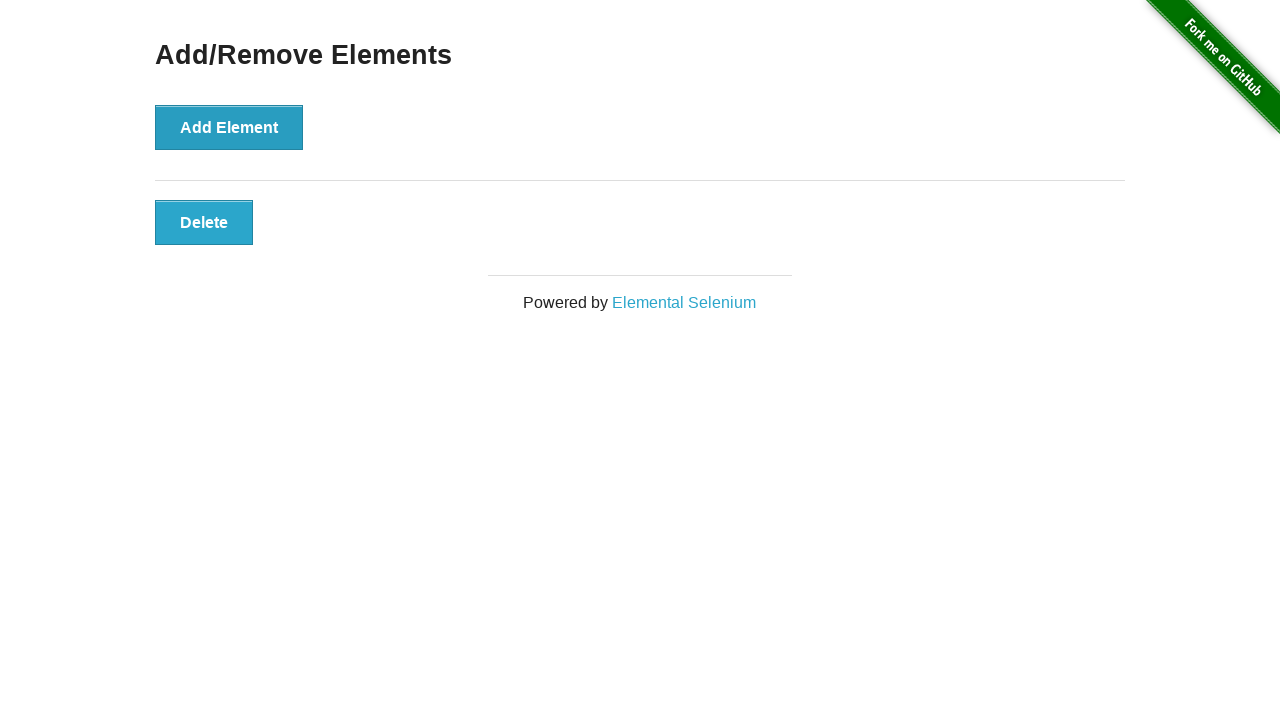

Verified Delete button is visible after adding element
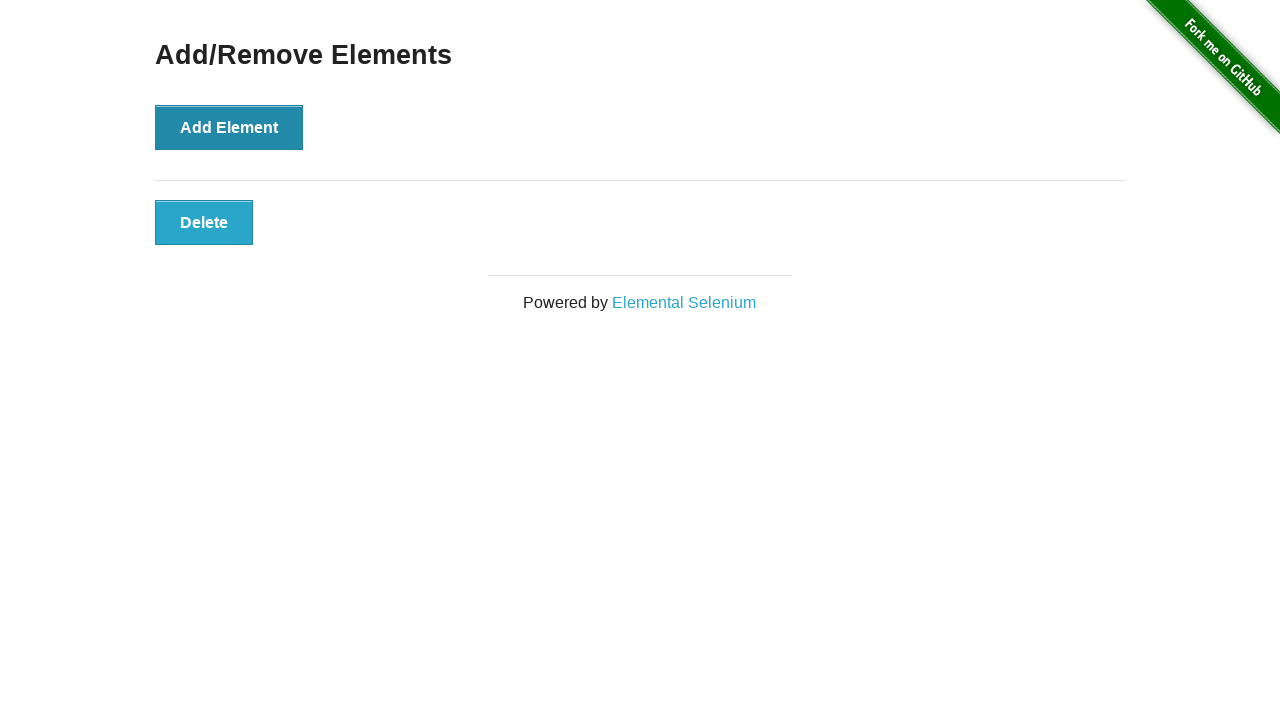

Clicked the Delete button at (204, 222) on button[onclick='deleteElement()']
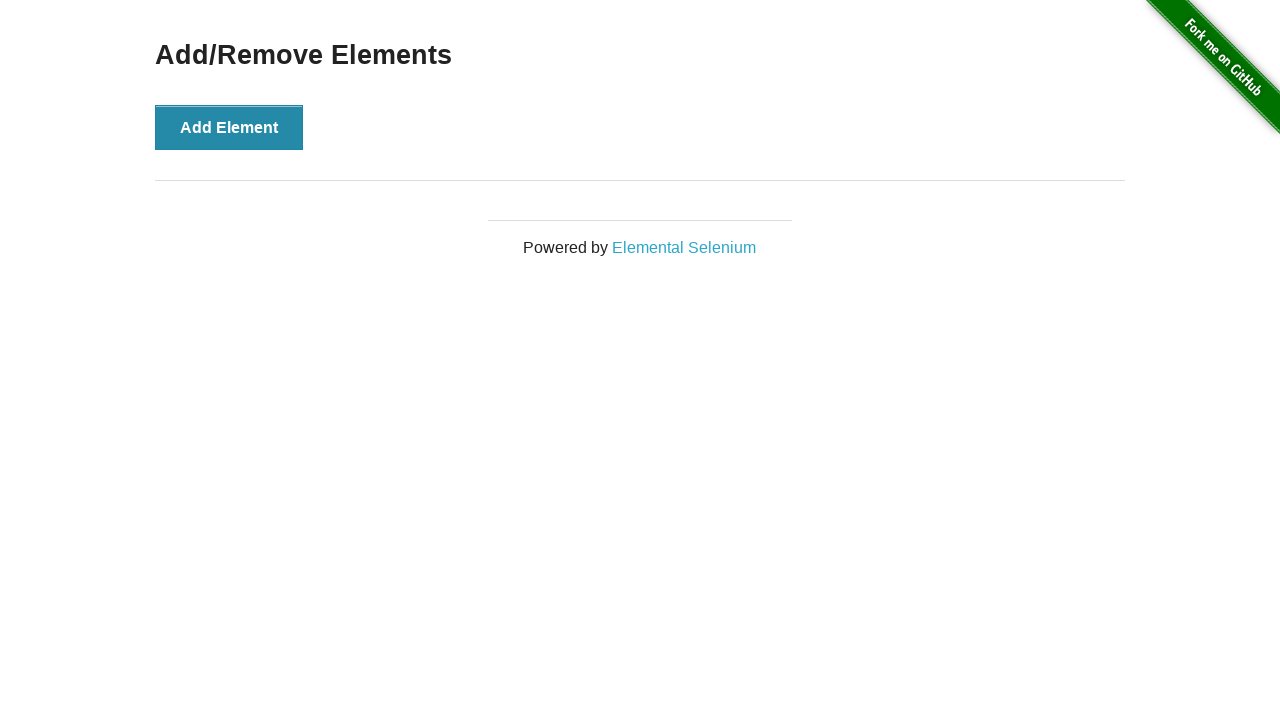

Verified 'Add/Remove Elements' heading is still visible
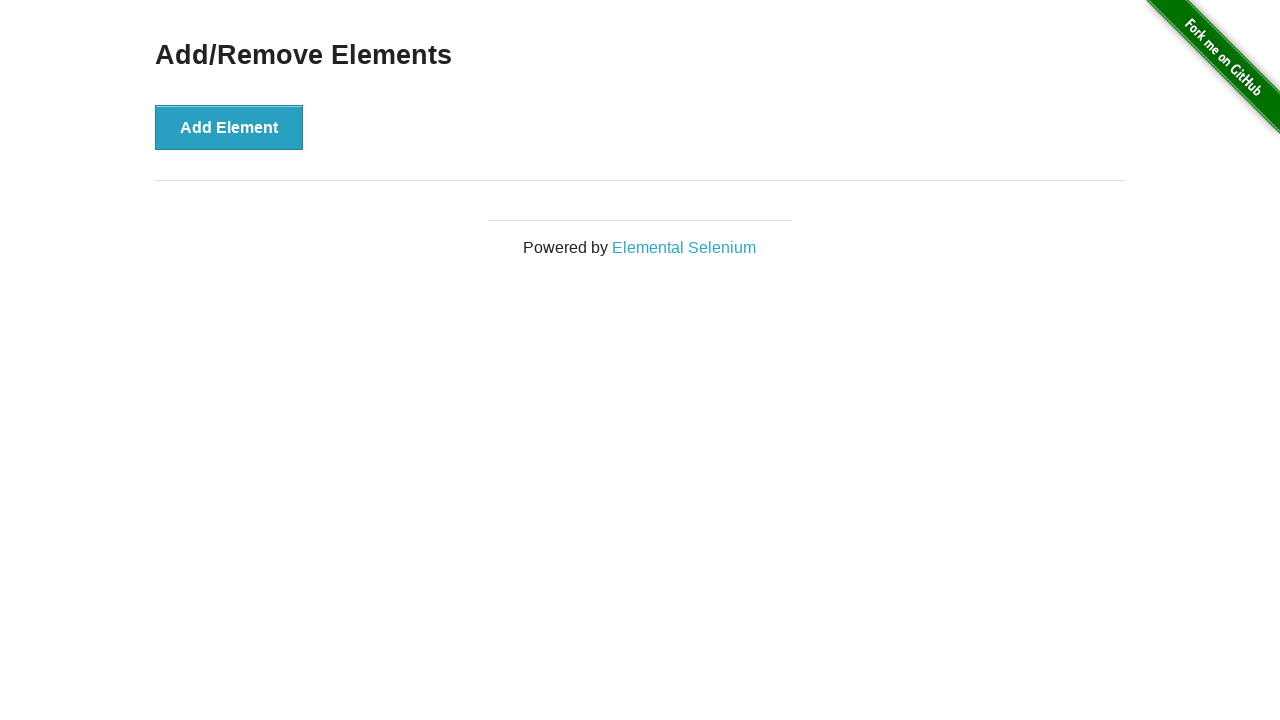

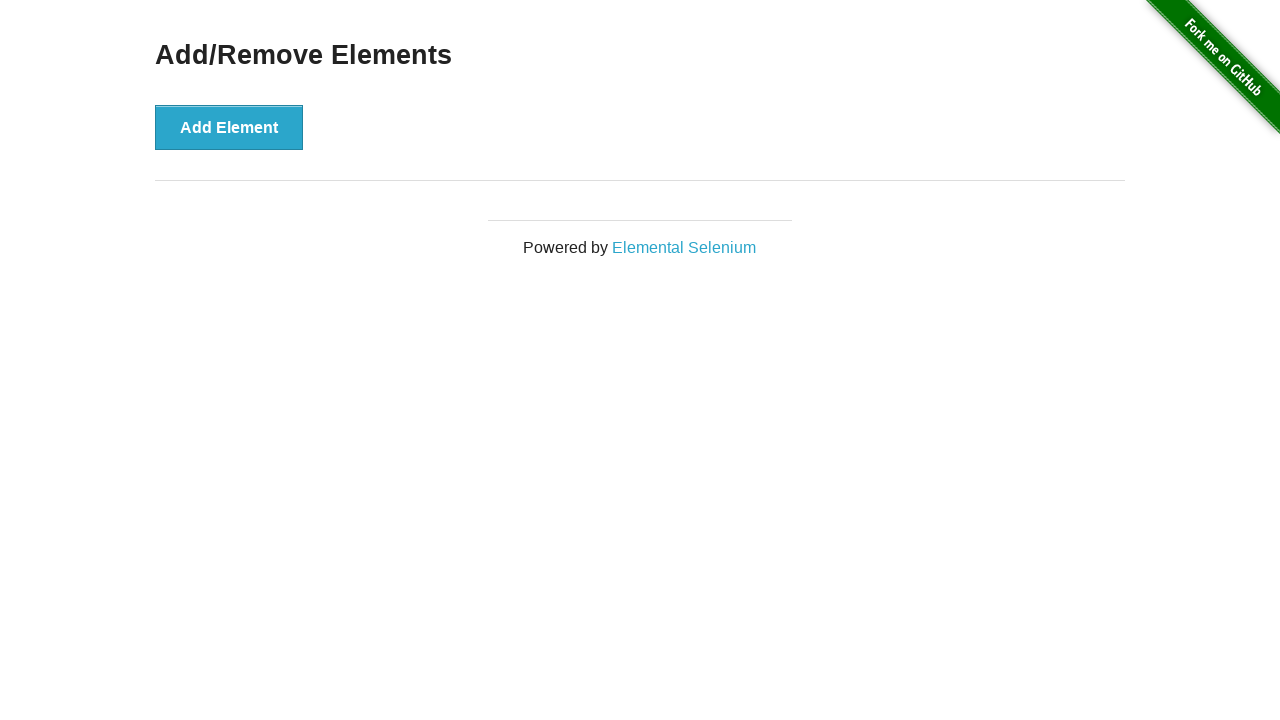